Compares username label font family between two versions

Starting URL: https://demo.applitools.com/hackathon.html

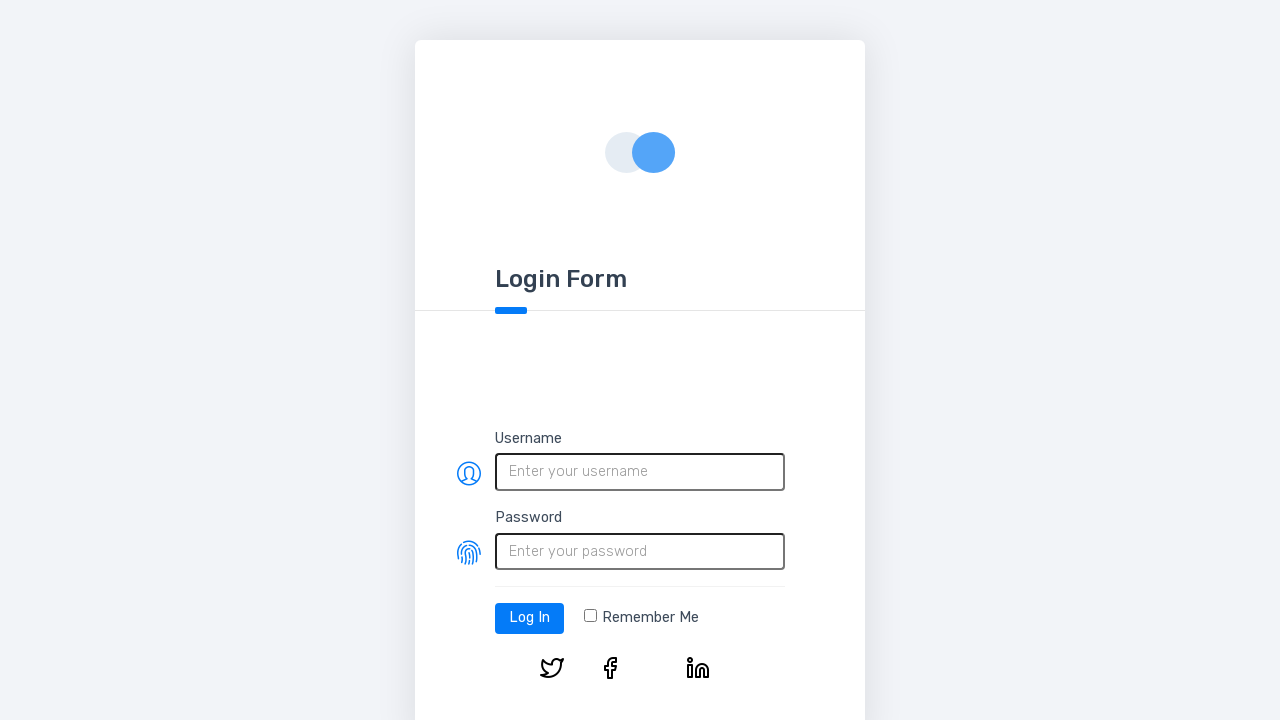

Retrieved font family from username label on first version
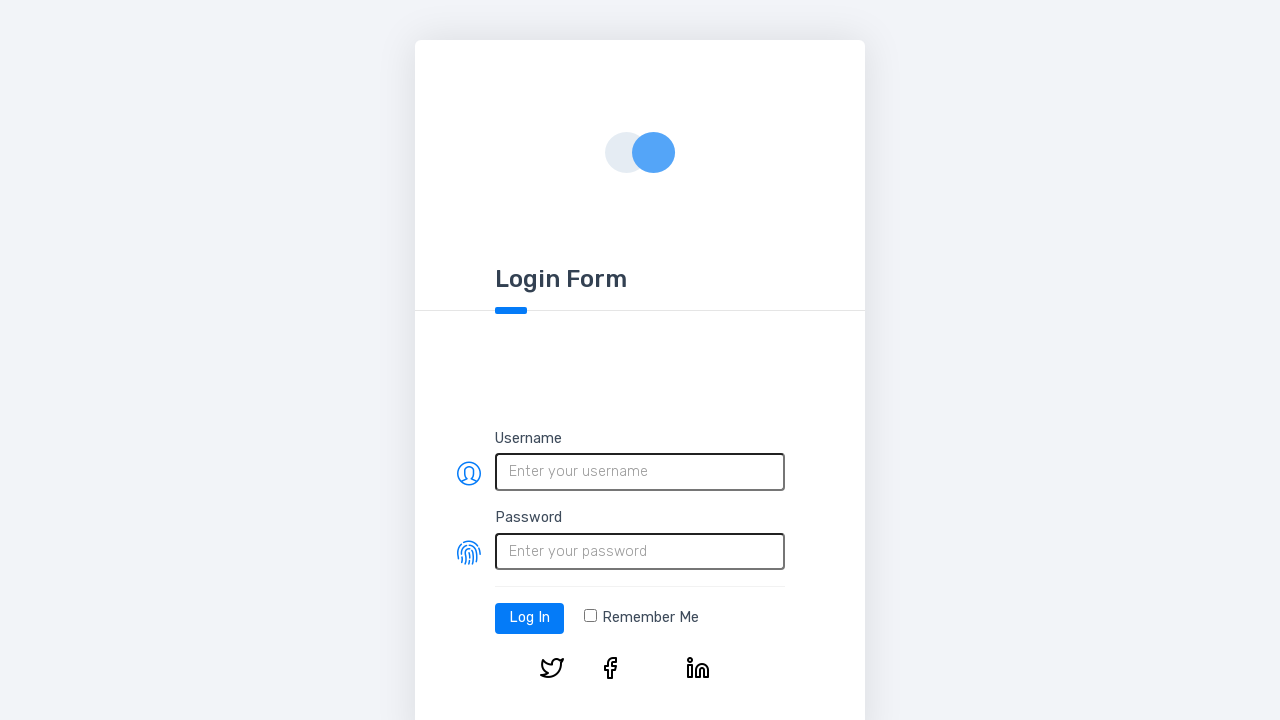

Navigated to hackathonV2.html
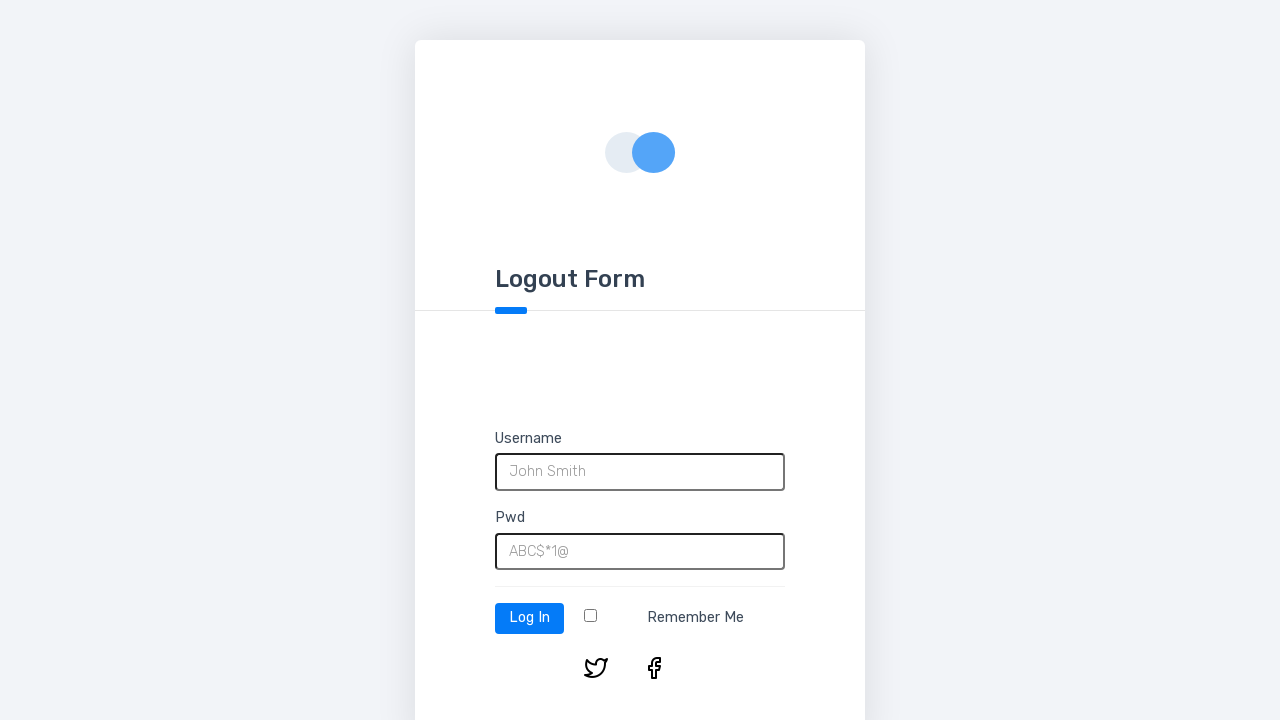

Retrieved font family from username label on second version
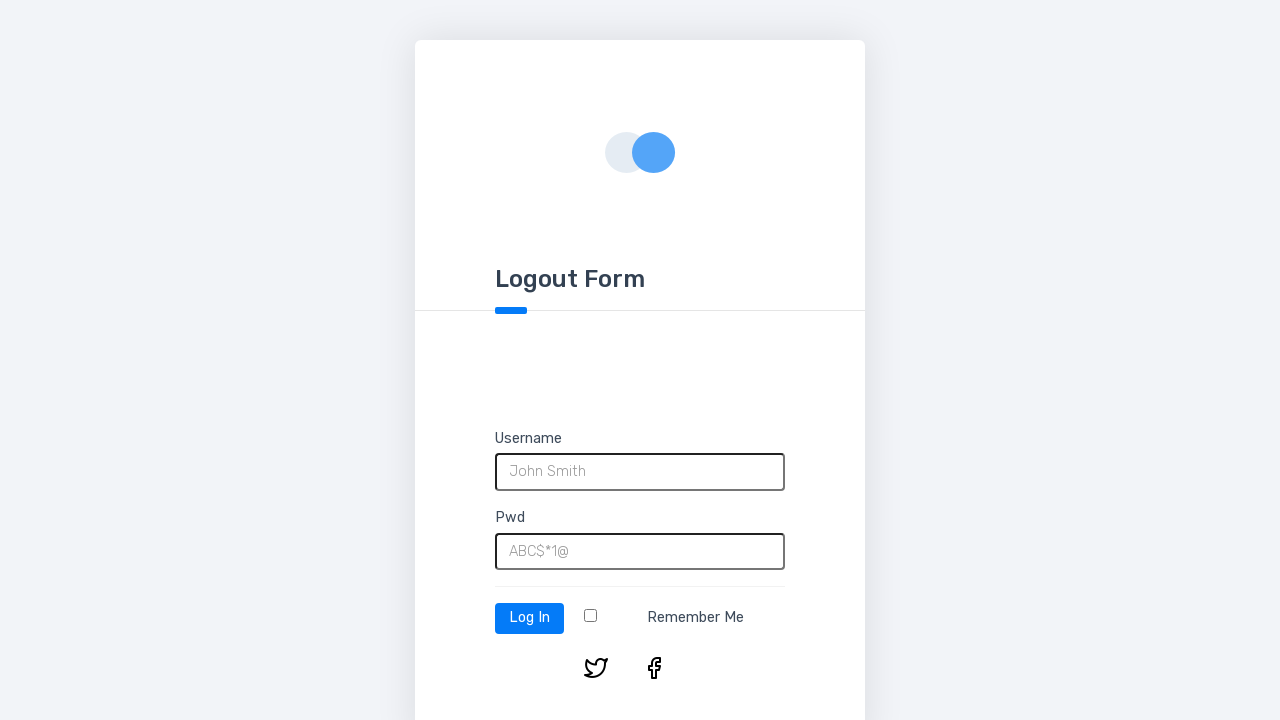

Assertion passed: username label font family matches between versions ("Avenir Next W01", "Proxima Nova W01", Rubik, -apple-system, system-ui, BlinkMacSystemFont, "Segoe UI", Roboto, "Helvetica Neue", Arial, sans-serif)
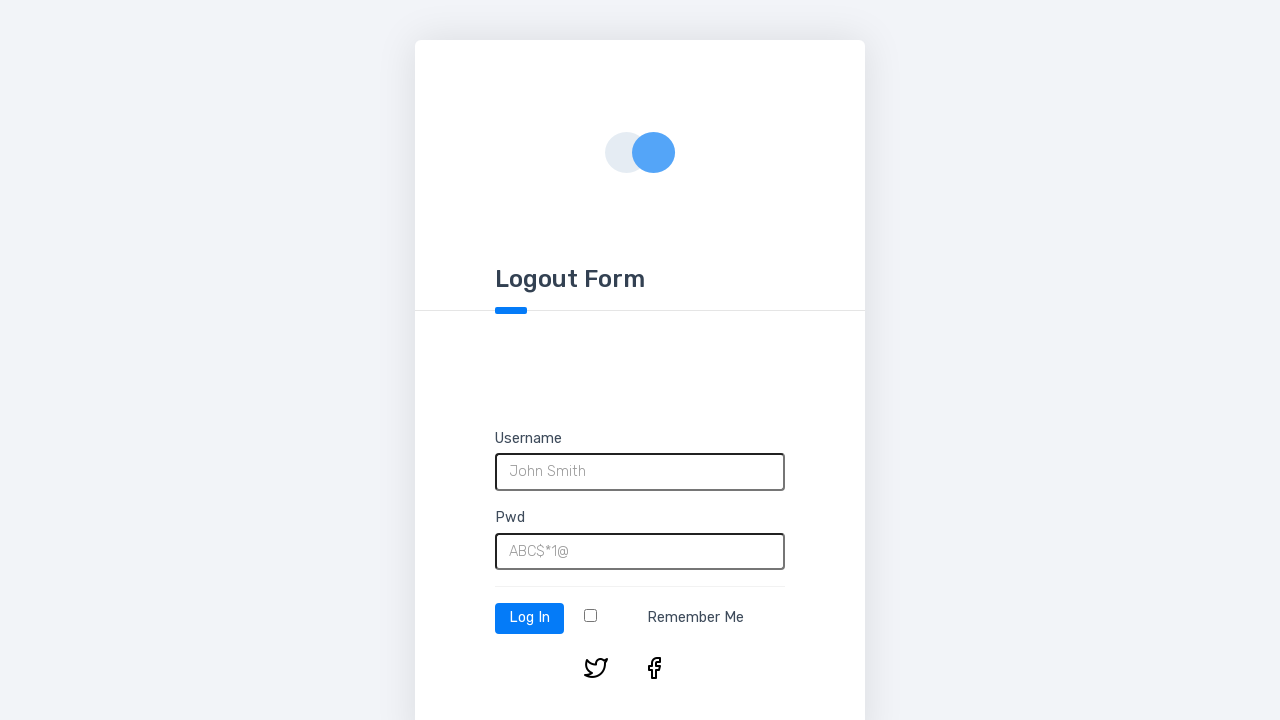

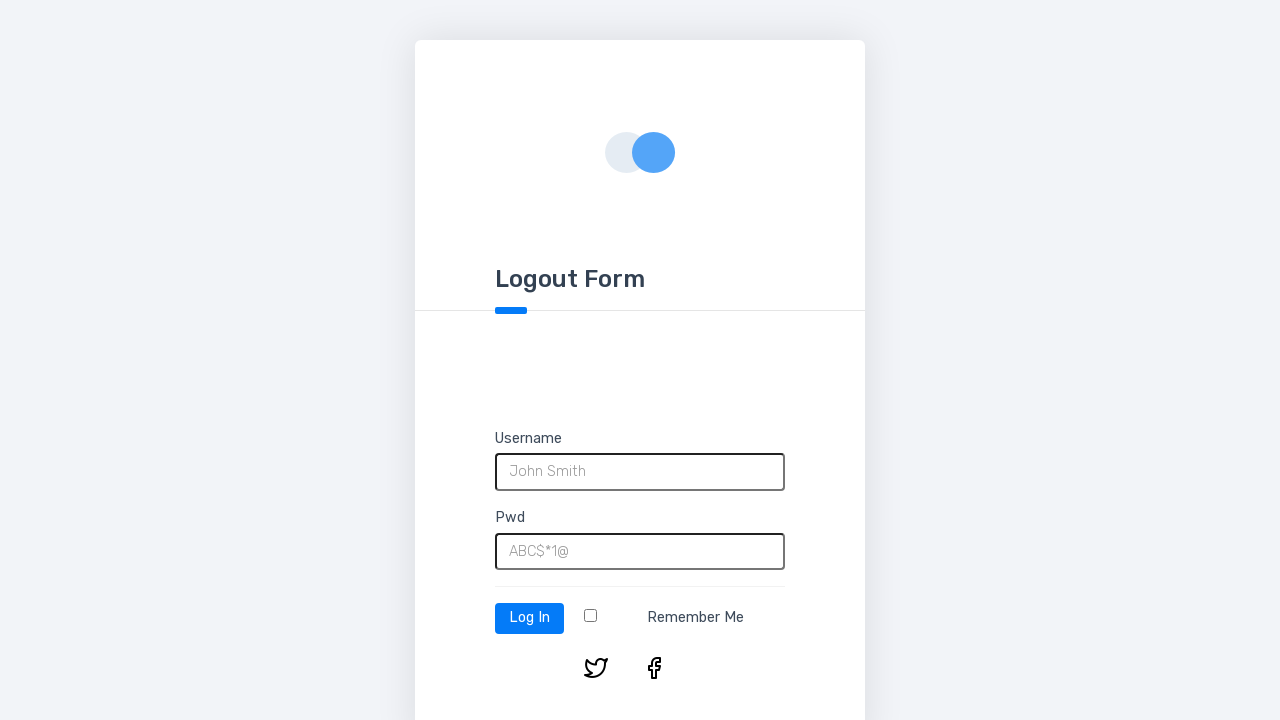